Tests clicking a link by its text content, then fills out a simple form with first name, last name, city, and country fields before submitting.

Starting URL: http://suninjuly.github.io/find_link_text

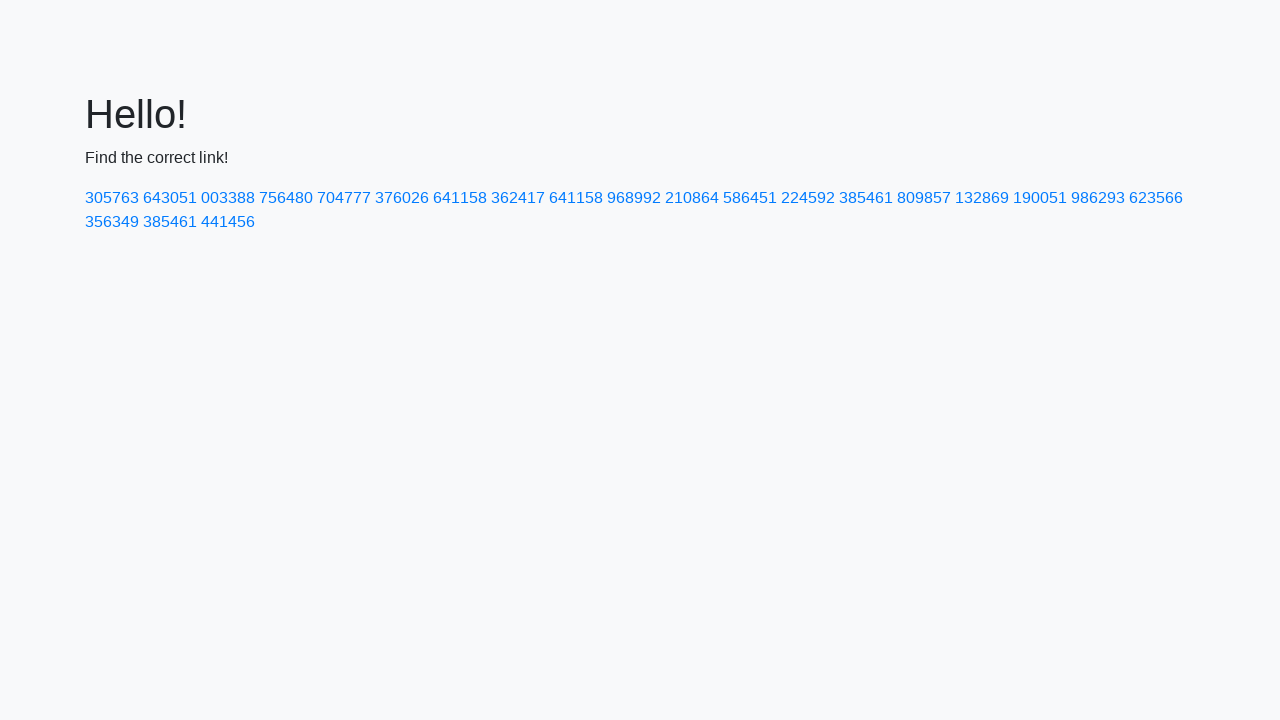

Clicked link with text '224592' at (808, 198) on text=224592
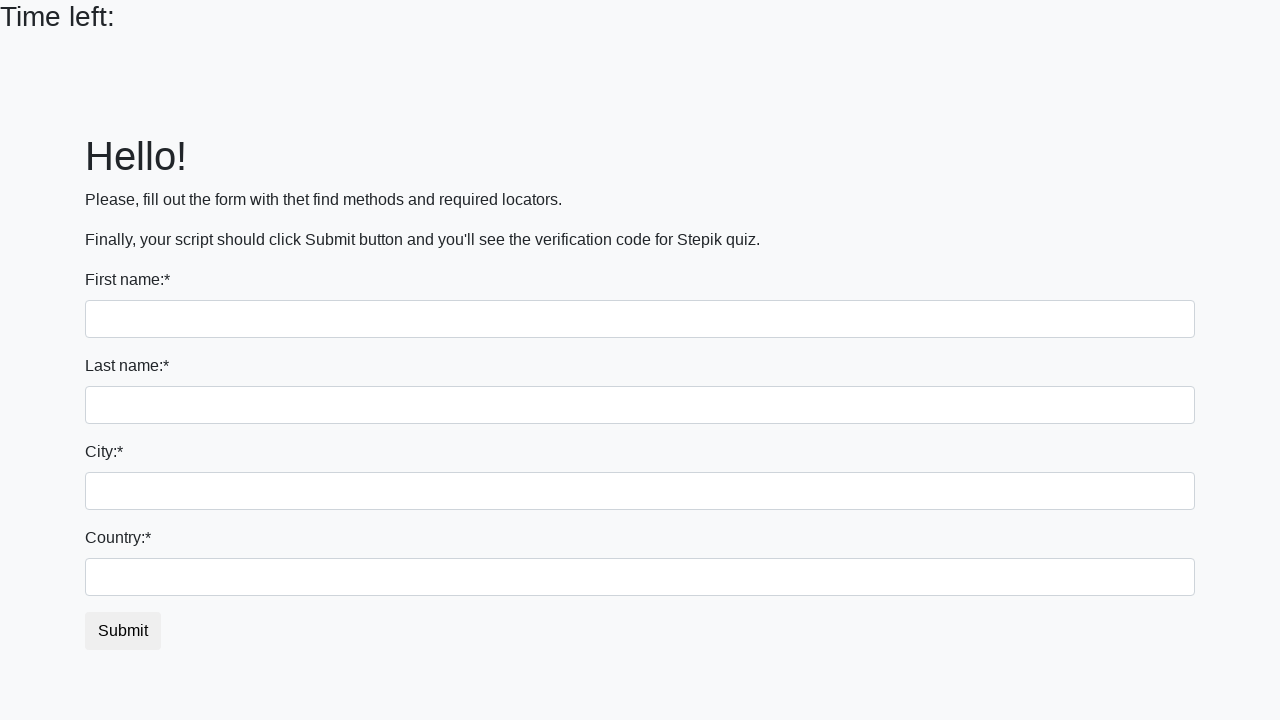

Form page loaded with first name field visible
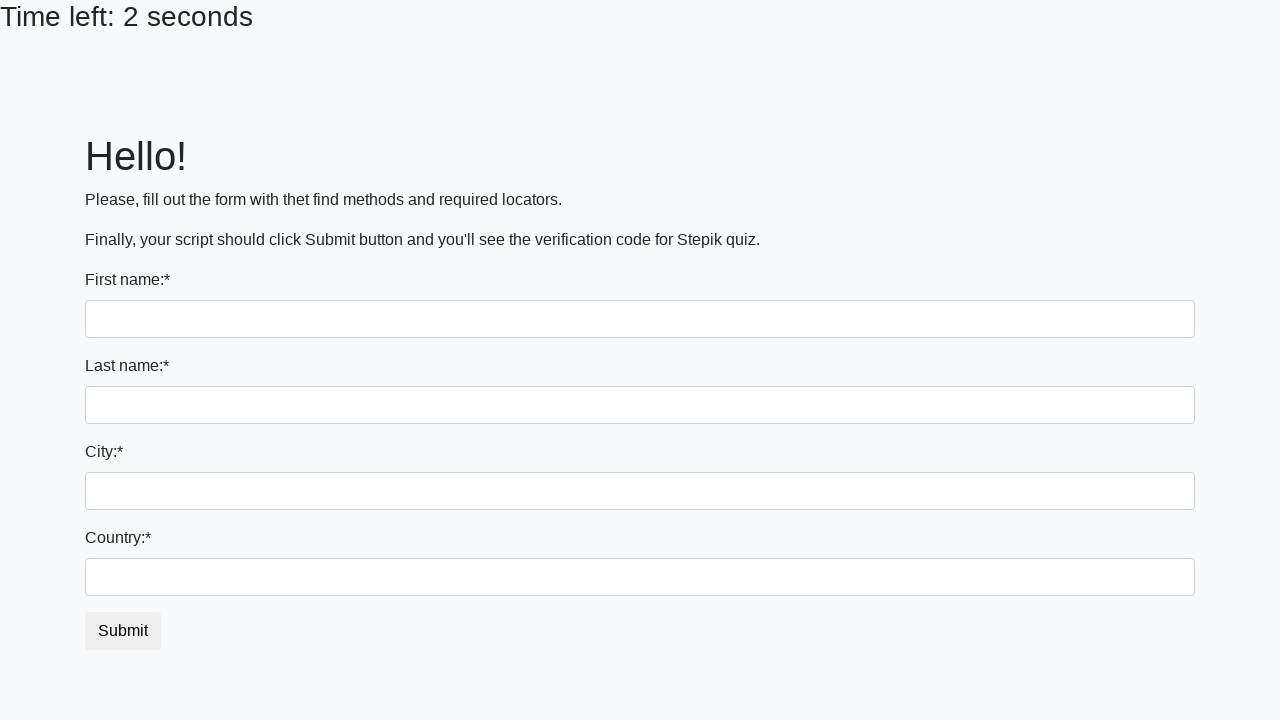

Filled first name field with 'Valeriy' on input[name='first_name']
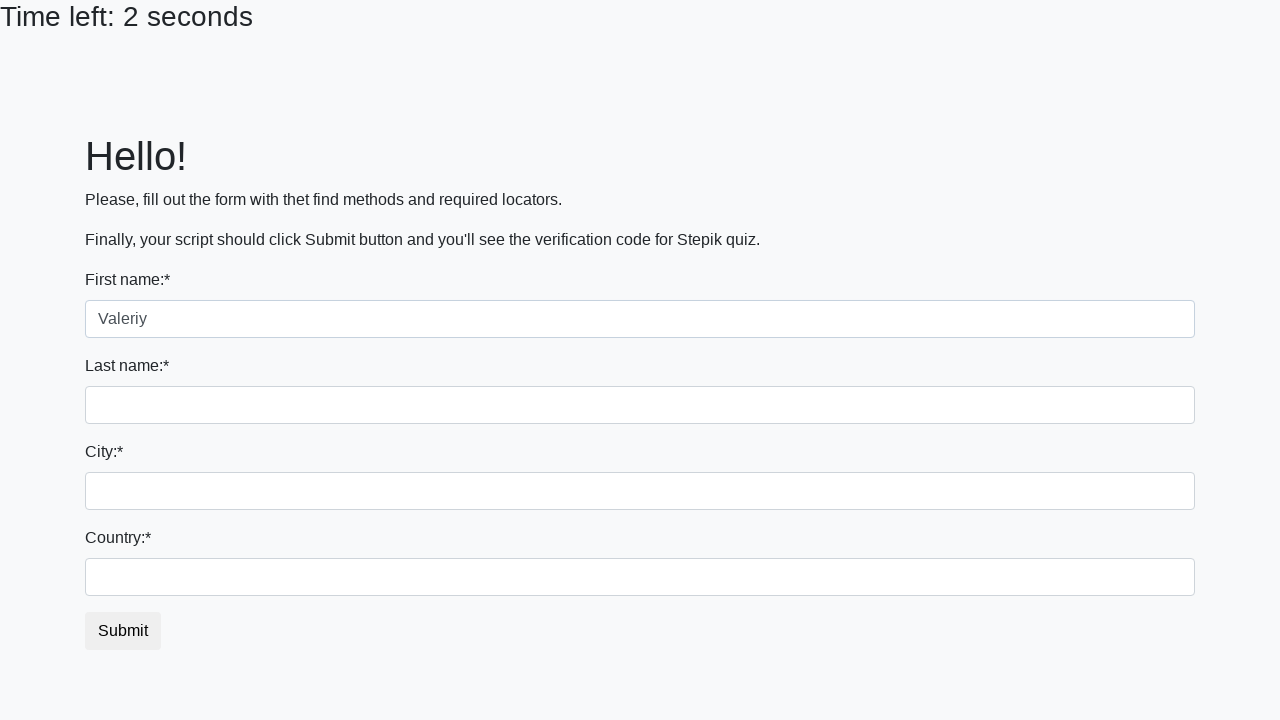

Filled last name field with 'Chernobrovyi' on input[name='last_name']
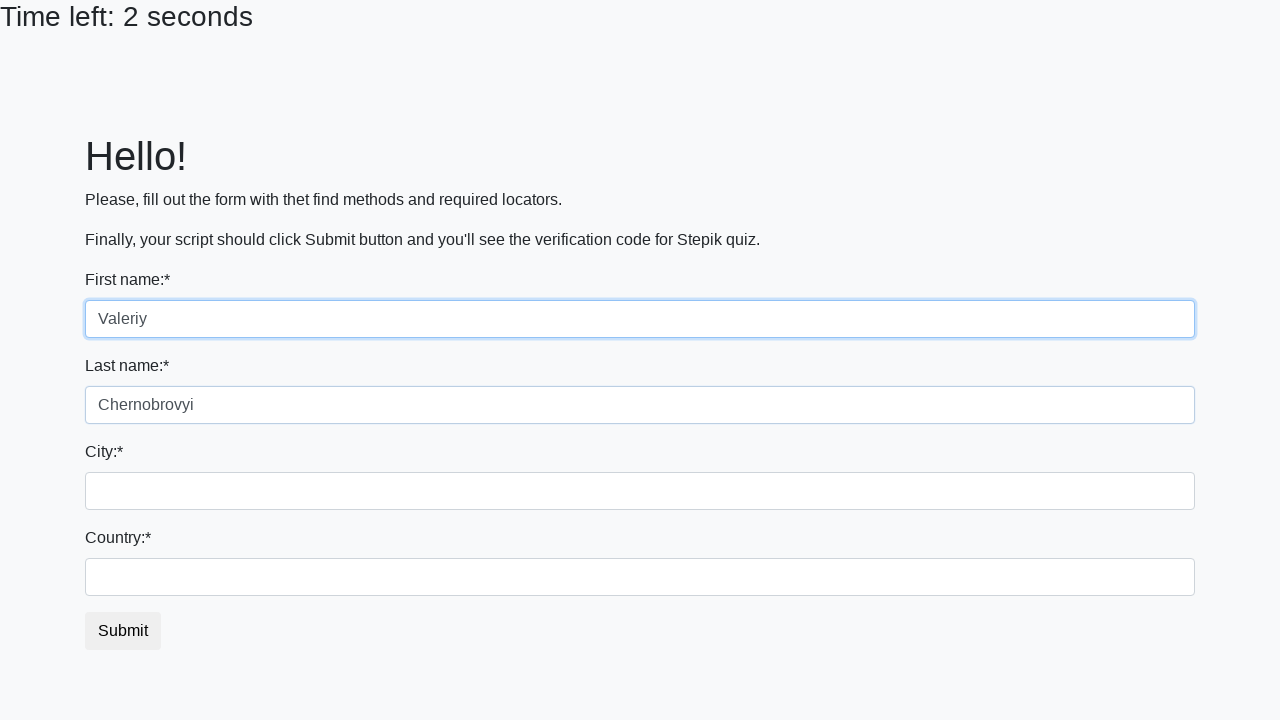

Filled city field with 'Taganrog' on .city
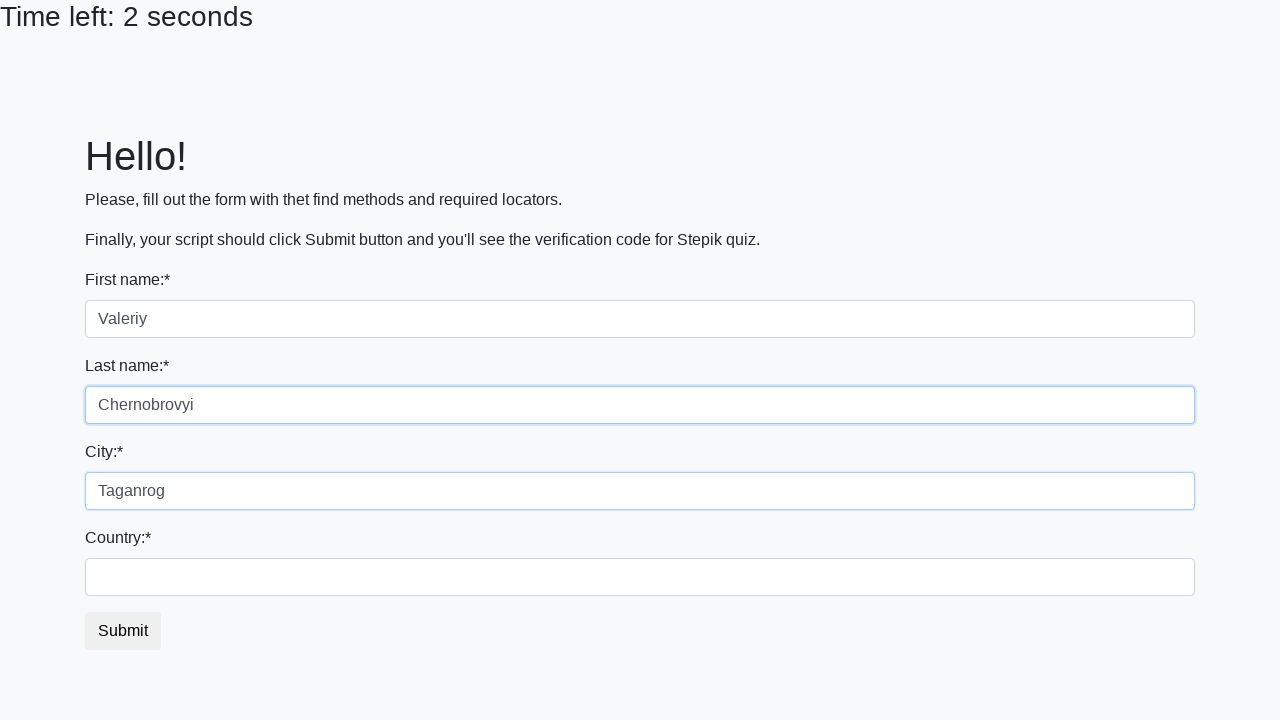

Filled country field with 'Russia' on #country
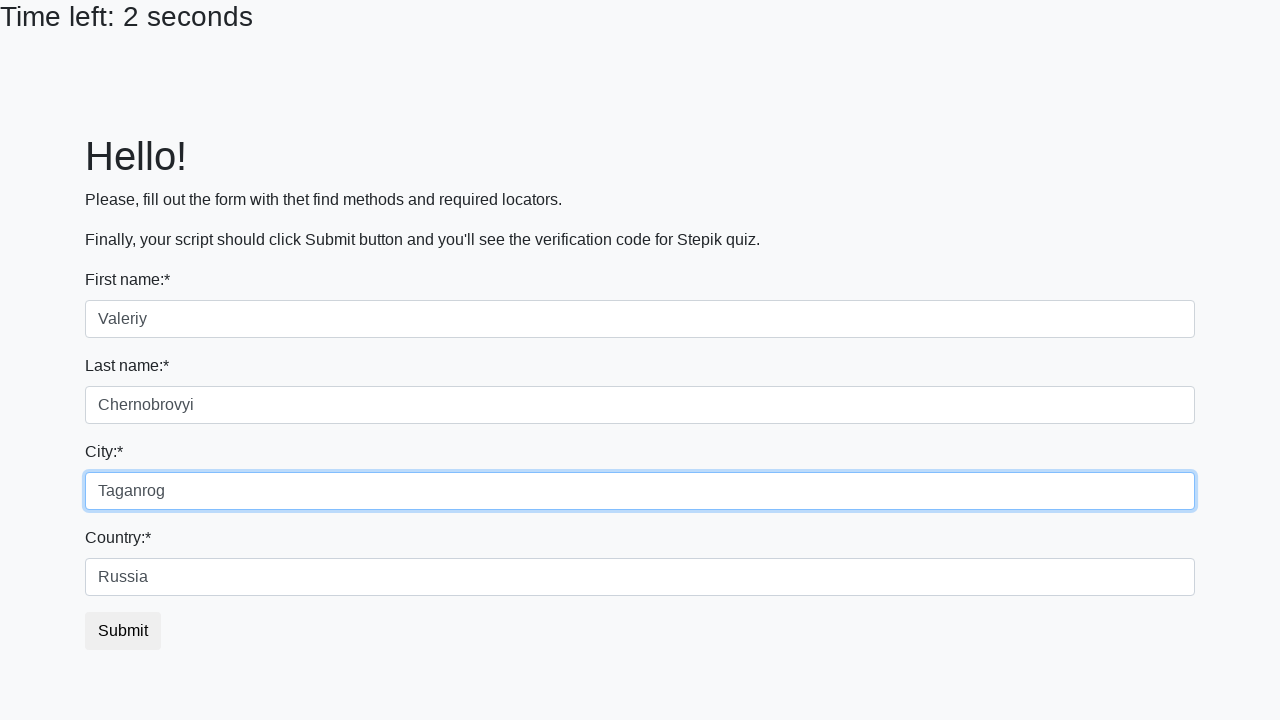

Clicked submit button to submit form at (123, 631) on button.btn
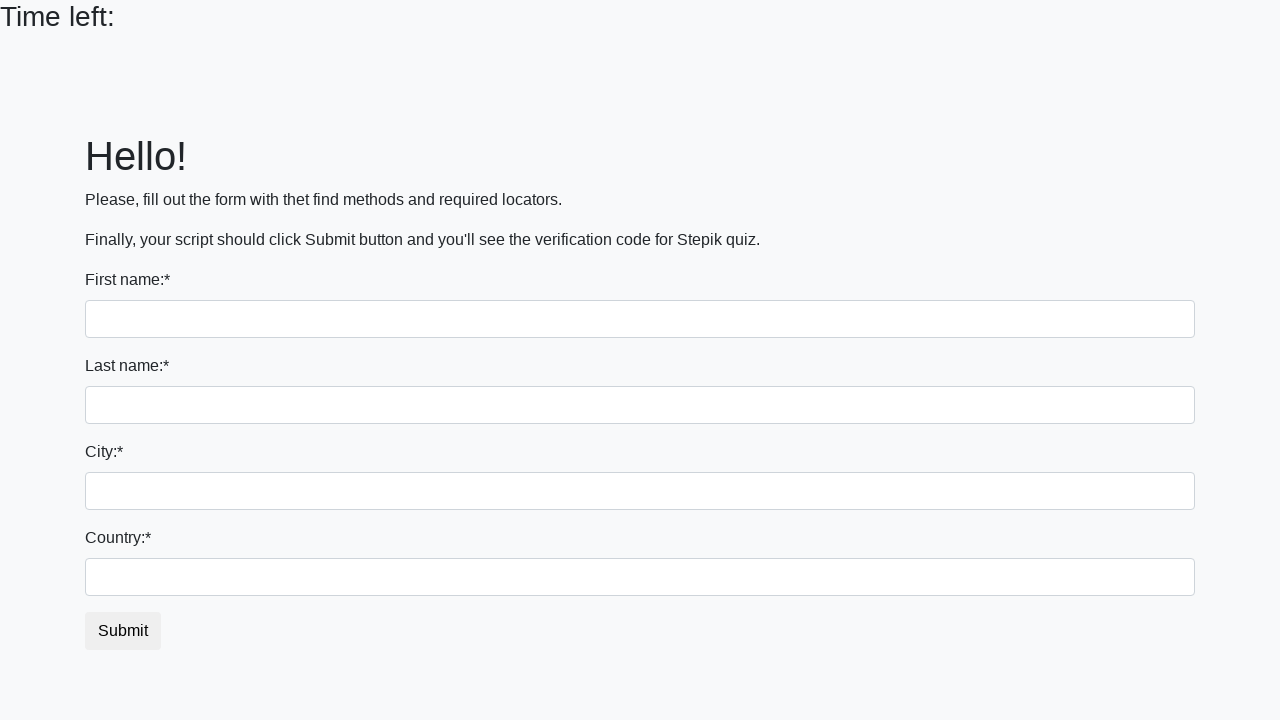

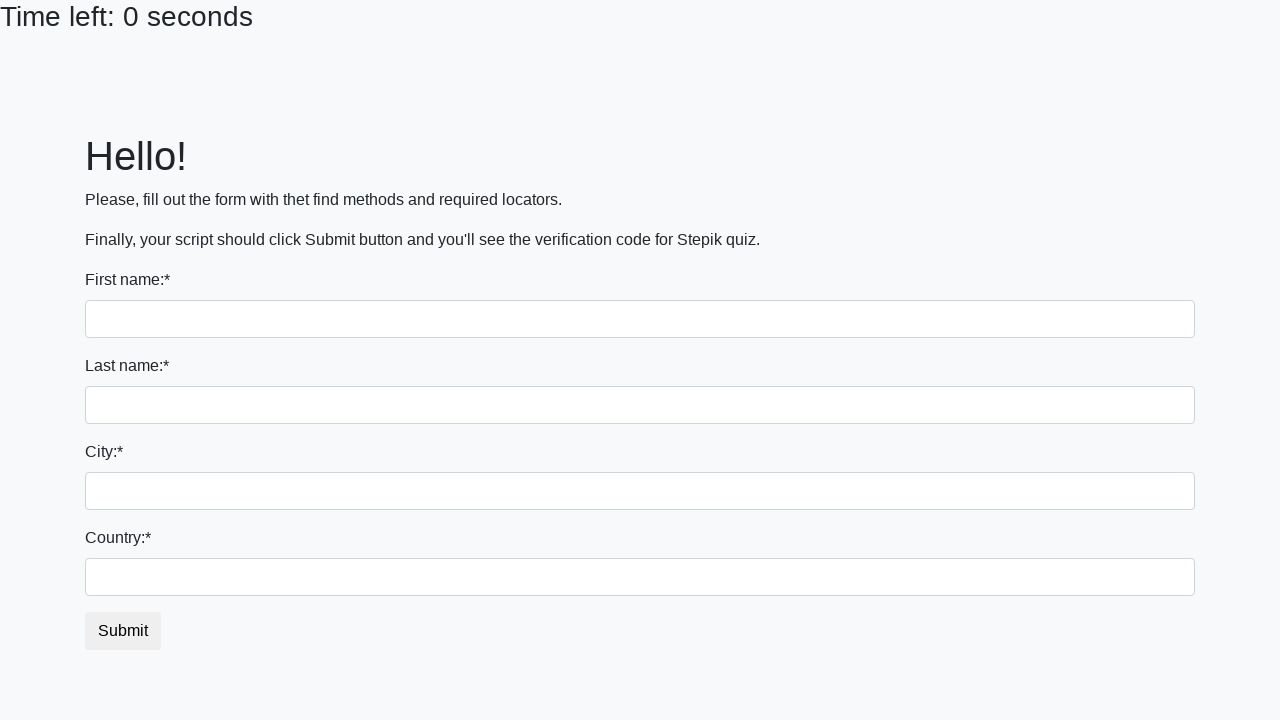